Navigates to a GitHub user profile page, maximizes the window, and verifies the page title contains the username

Starting URL: https://github.com/KadirTaban

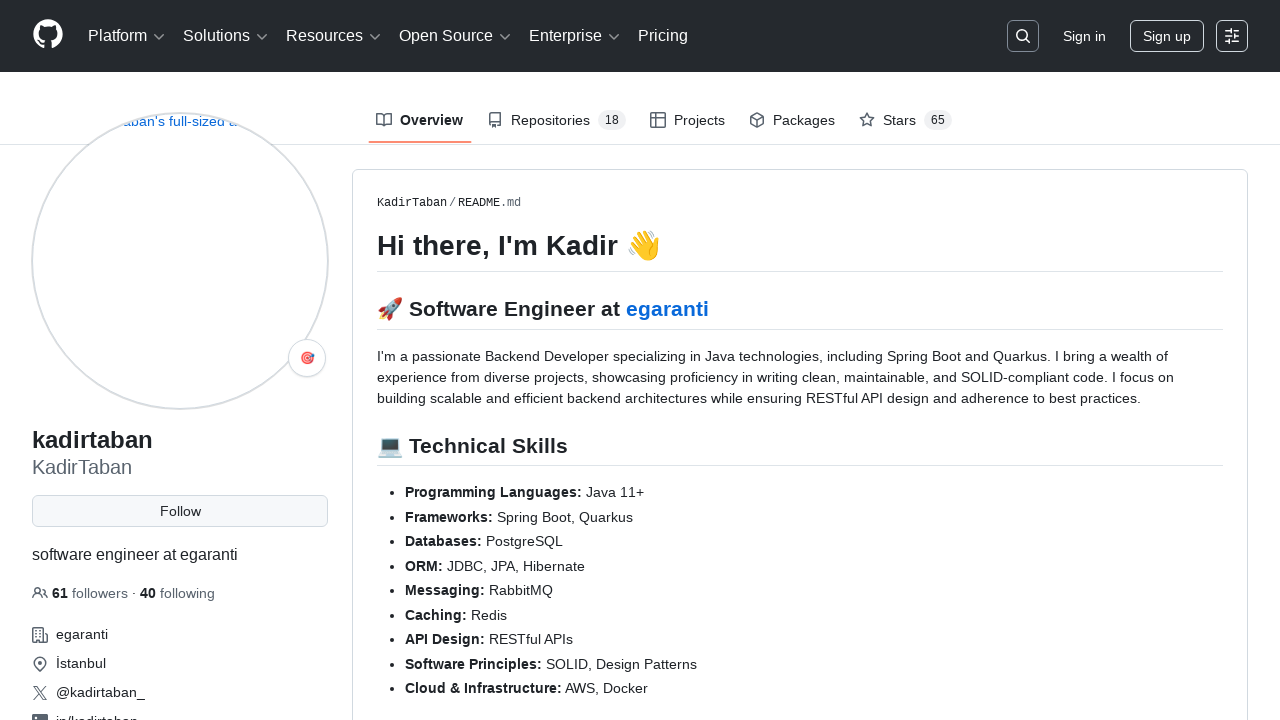

Set viewport size to 1920x1080
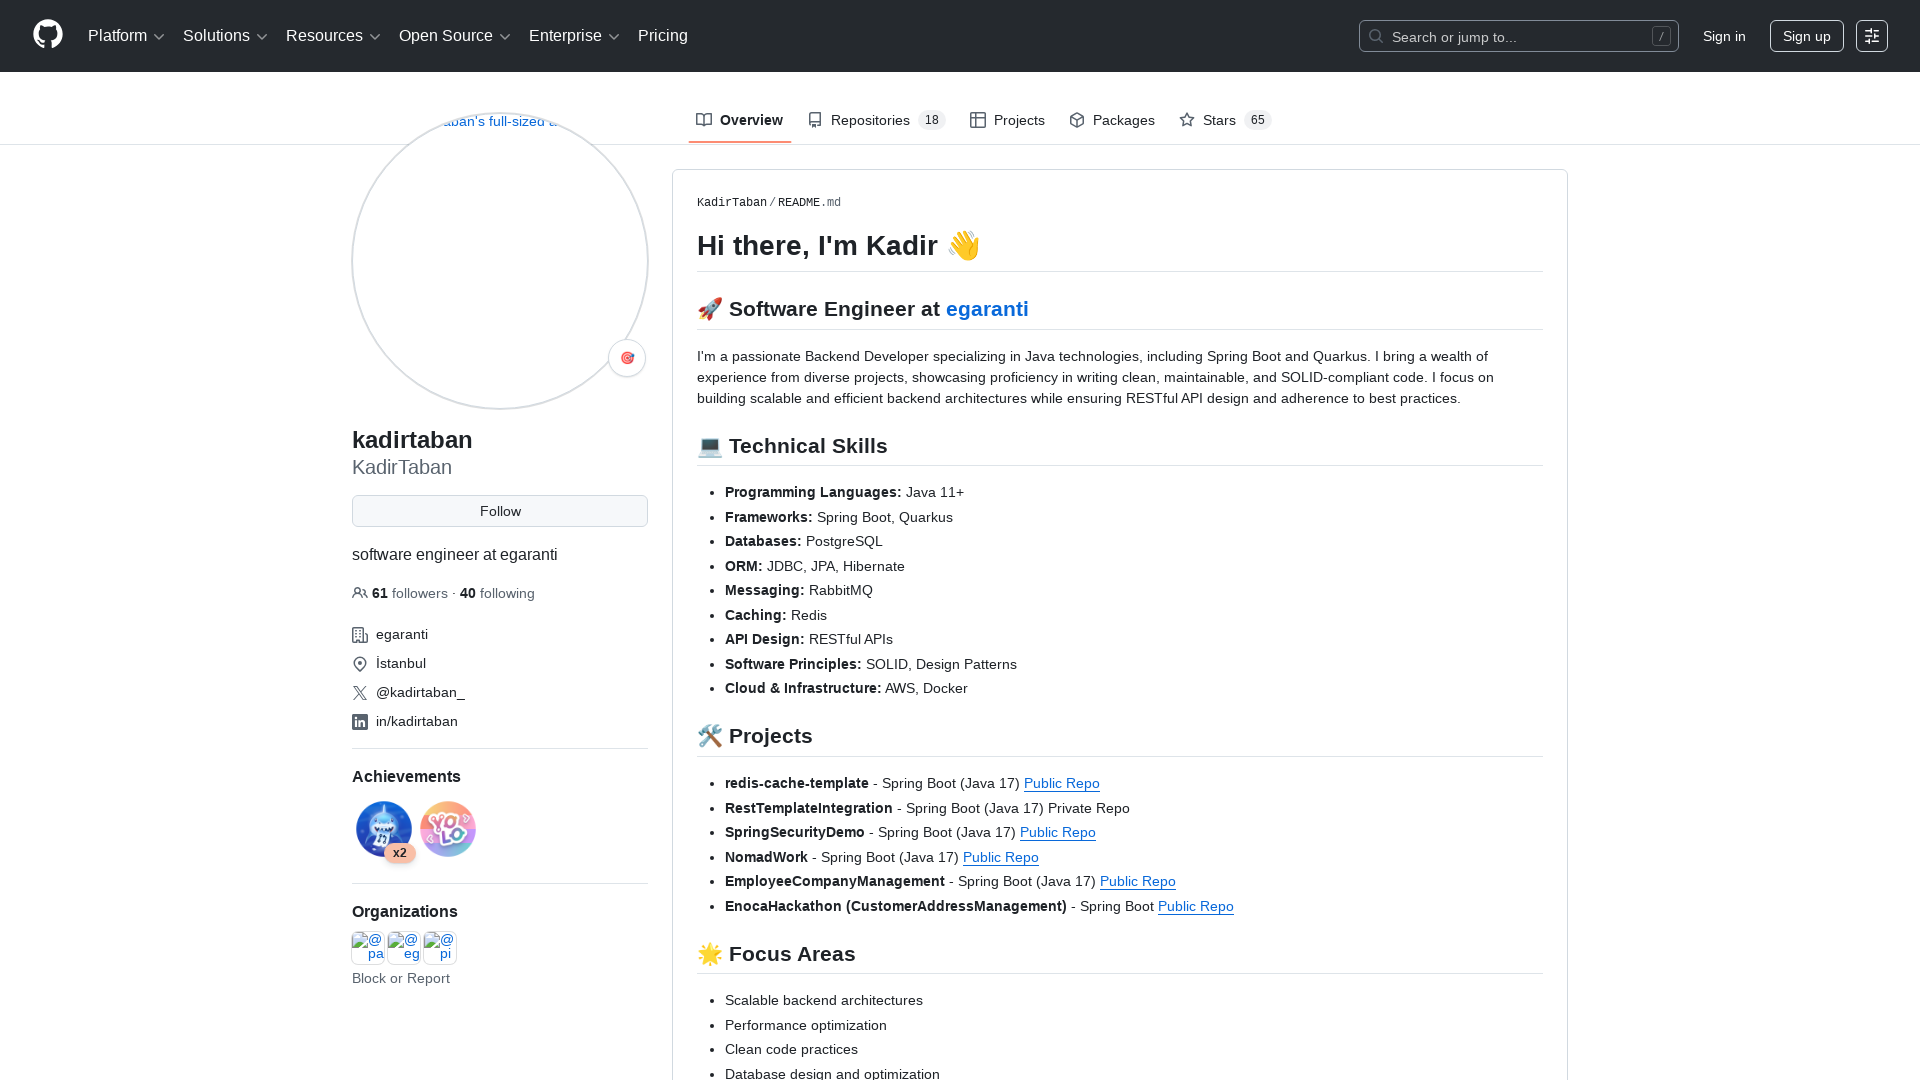

Profile vcard element loaded
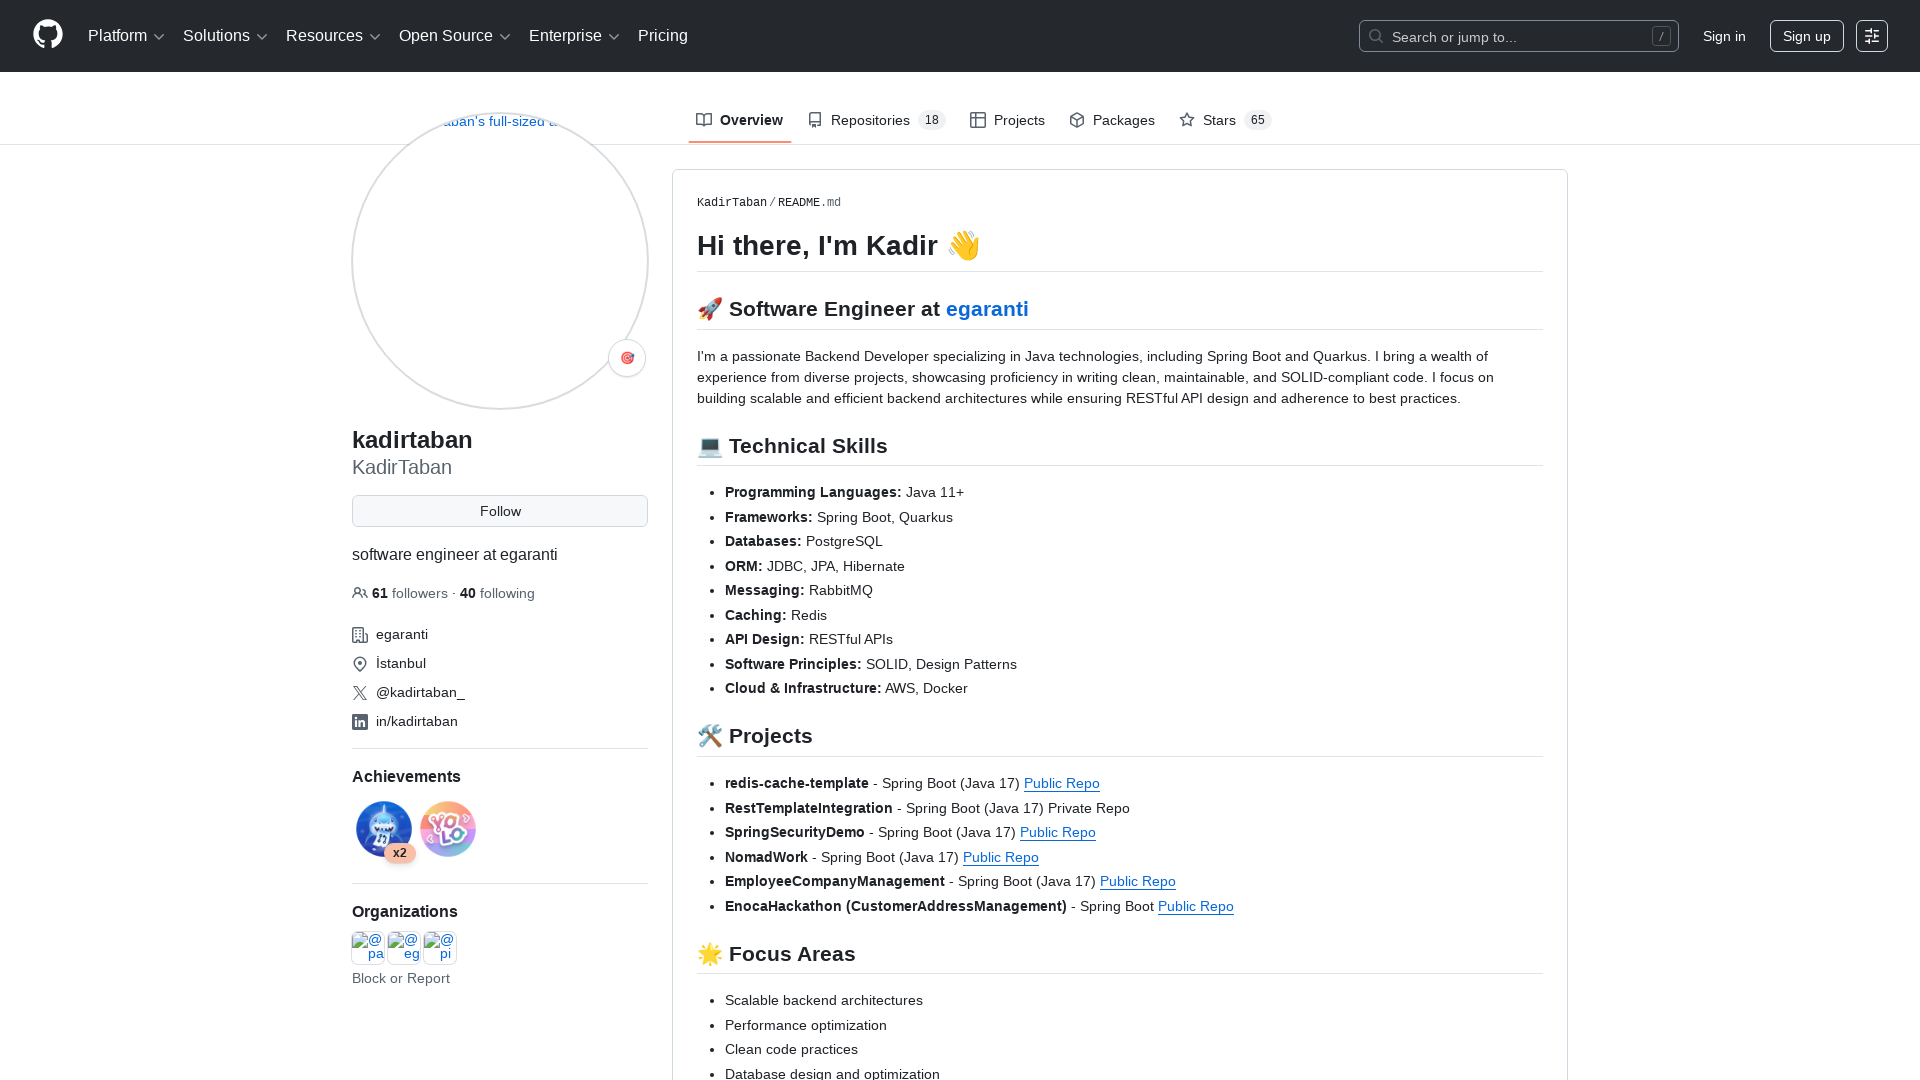

Verified page title contains 'KadirTaban'
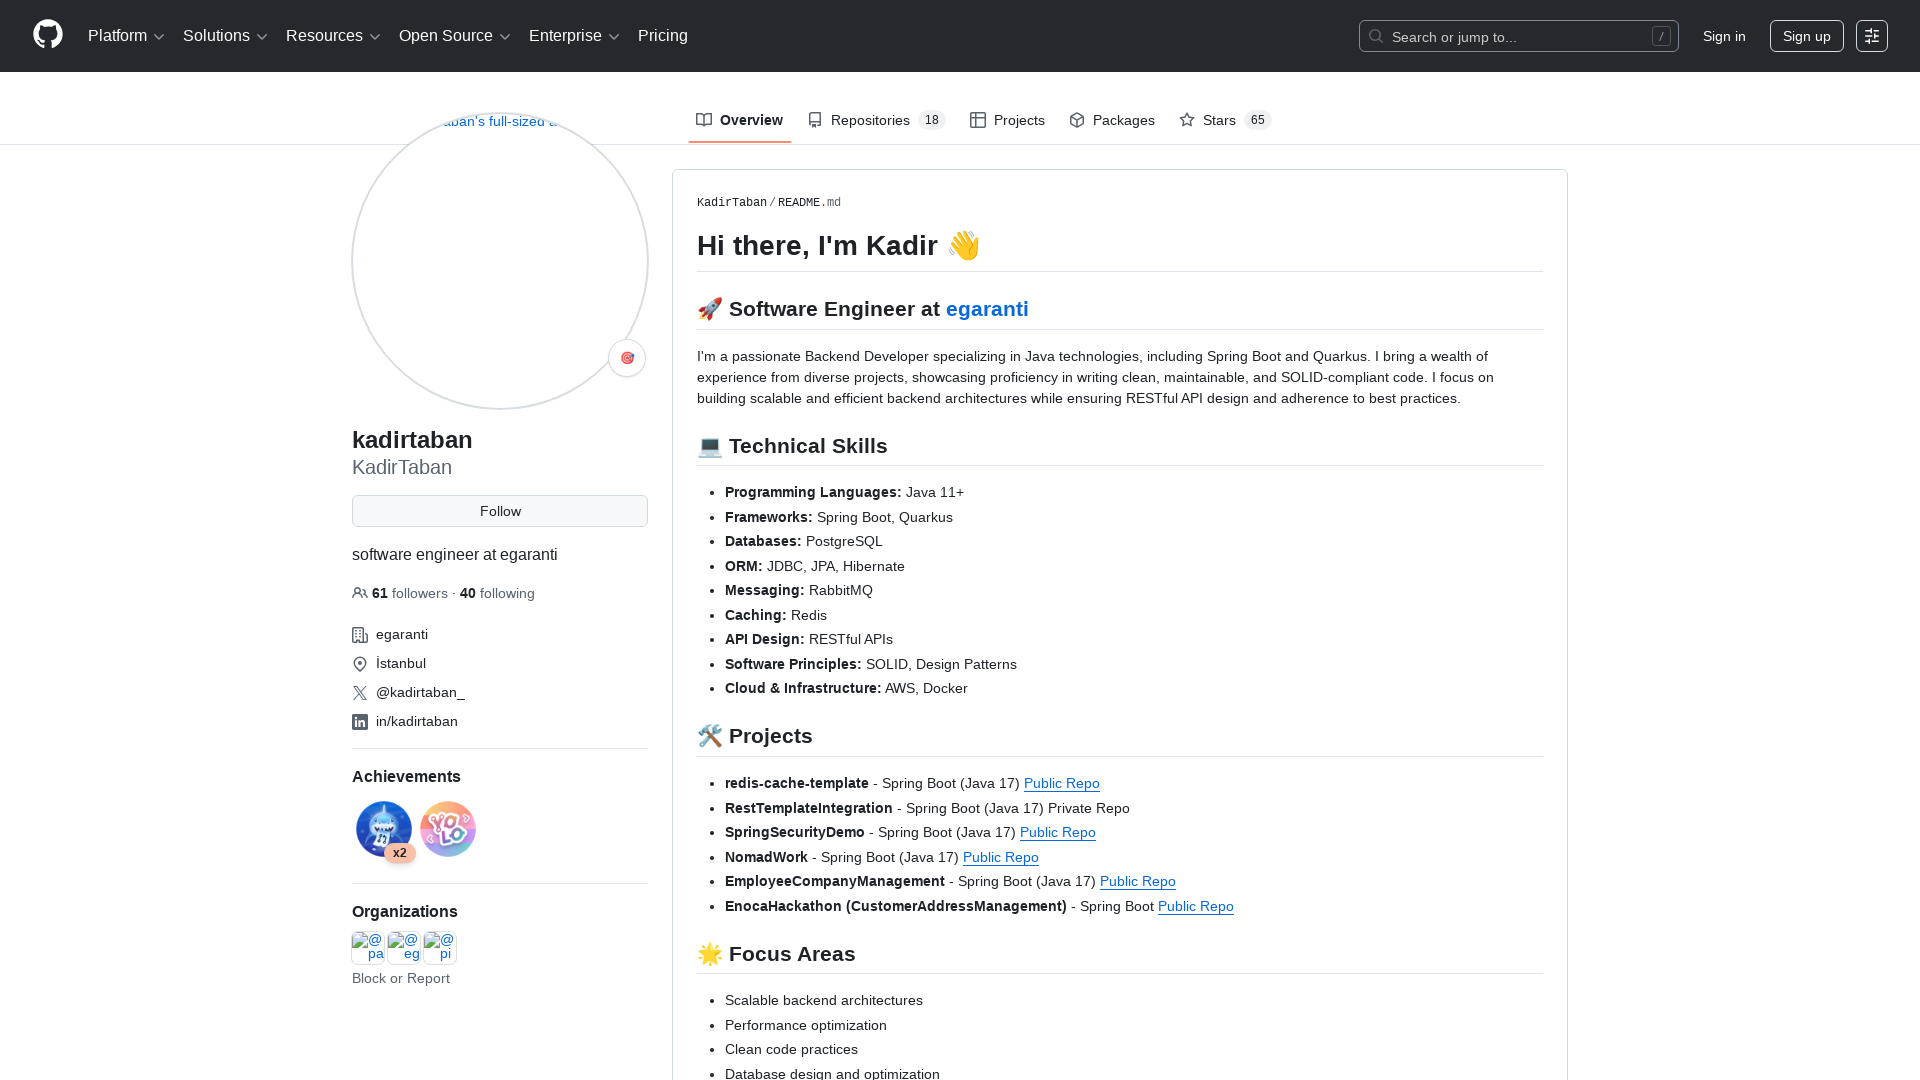

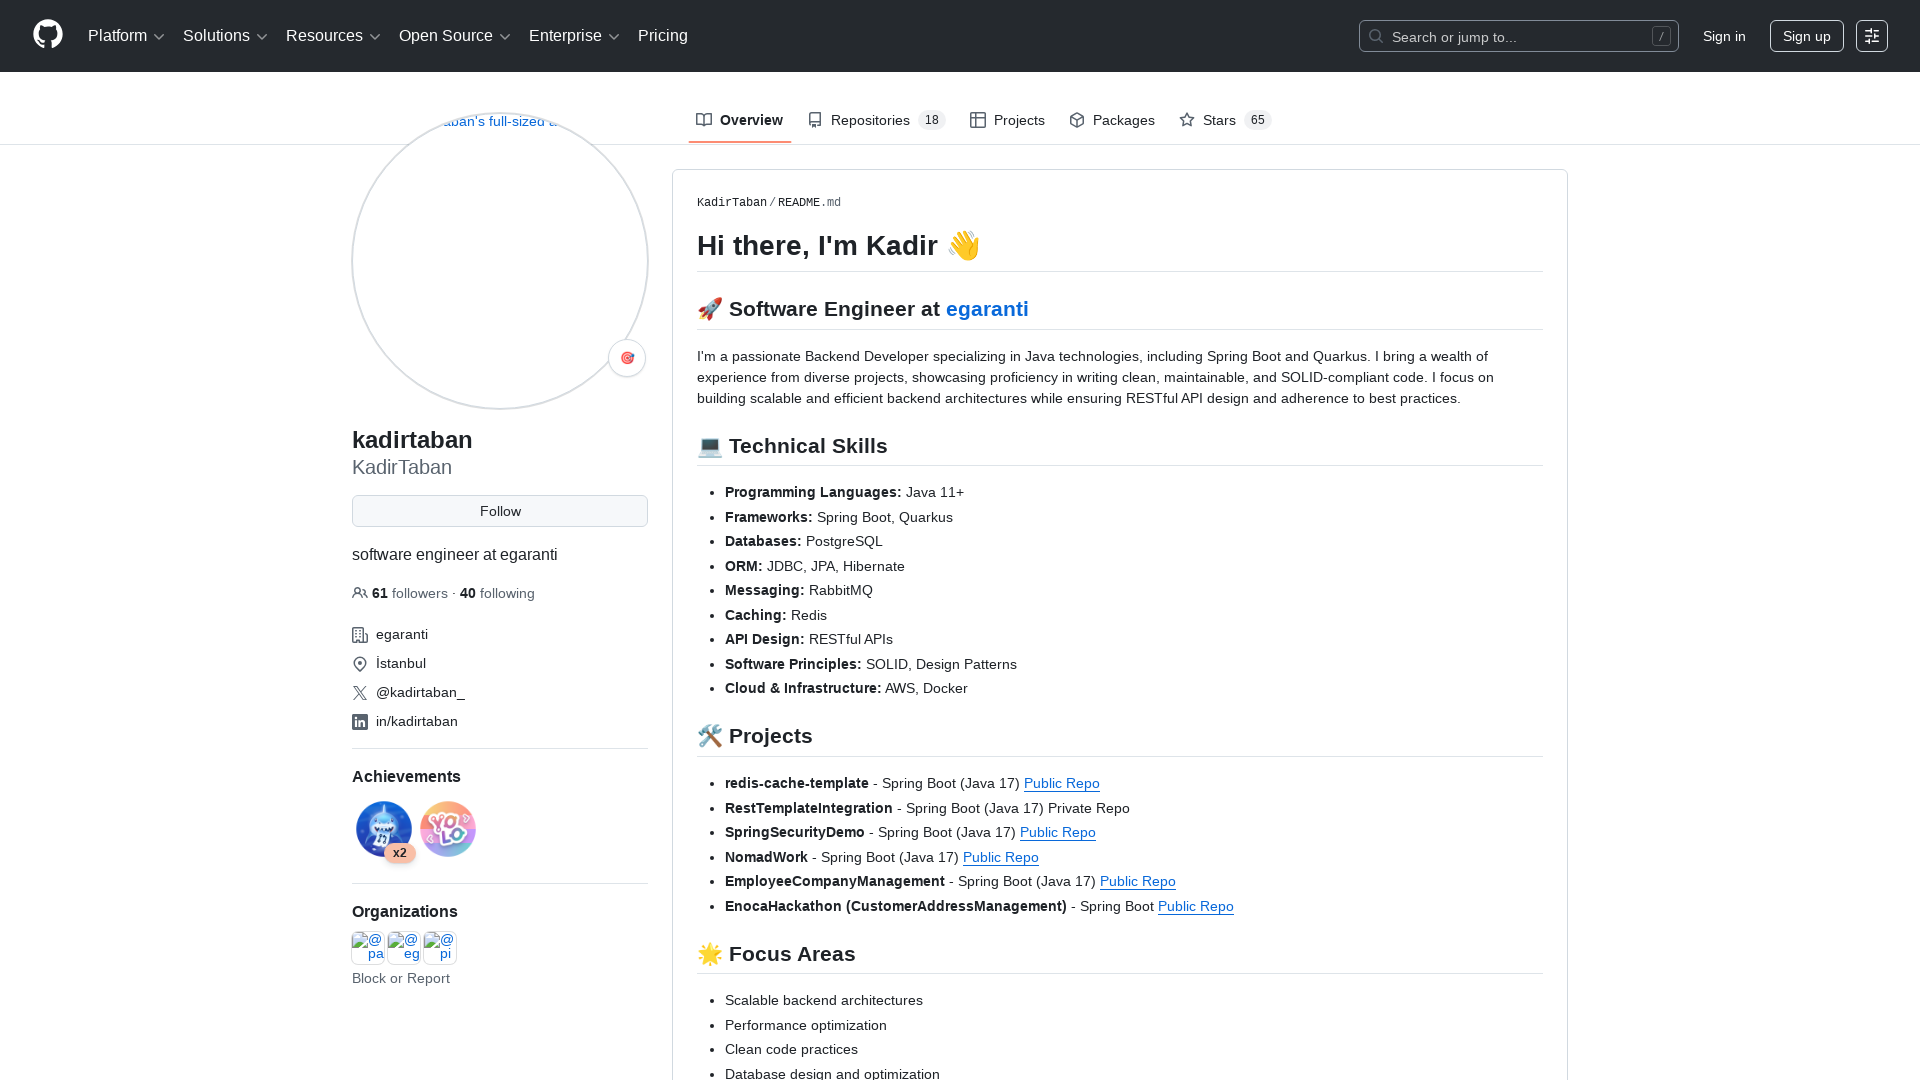